Tests JavaScript confirm dialog handling by clicking a button that triggers a confirm dialog and dismissing it, then verifying the cancel result

Starting URL: https://the-internet.herokuapp.com/javascript_alerts

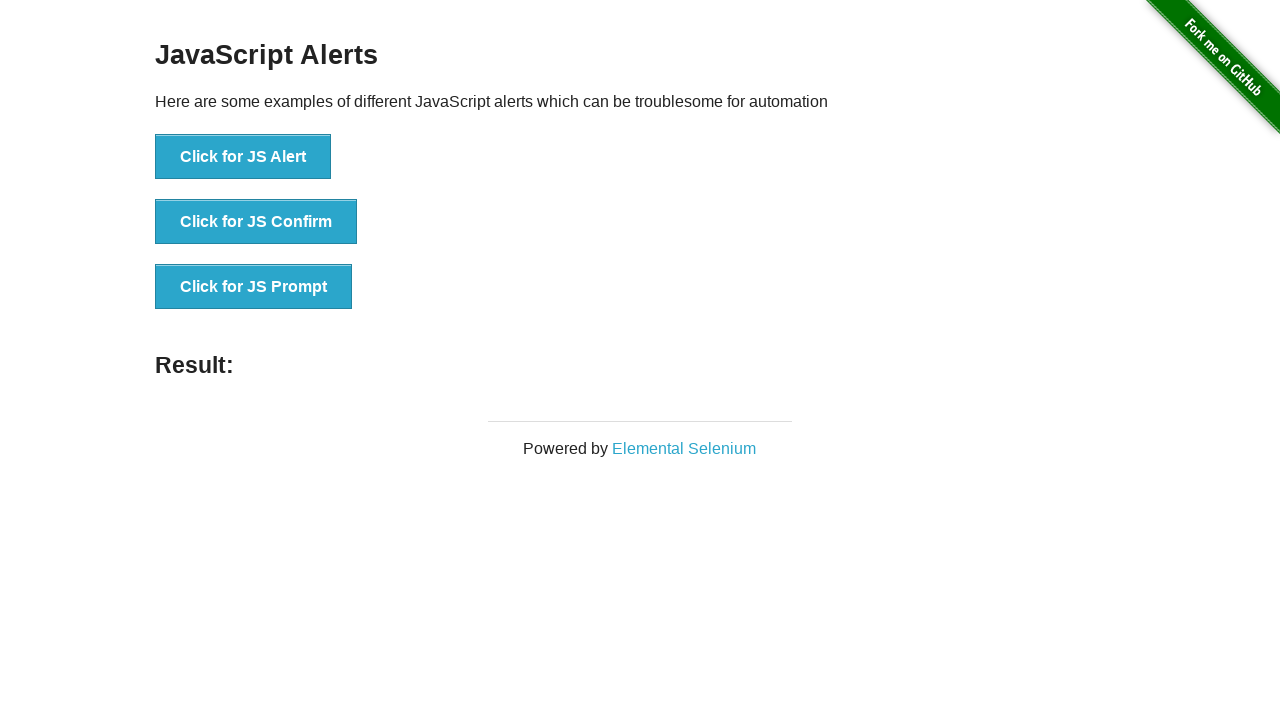

Set up dialog handler to dismiss confirm dialog
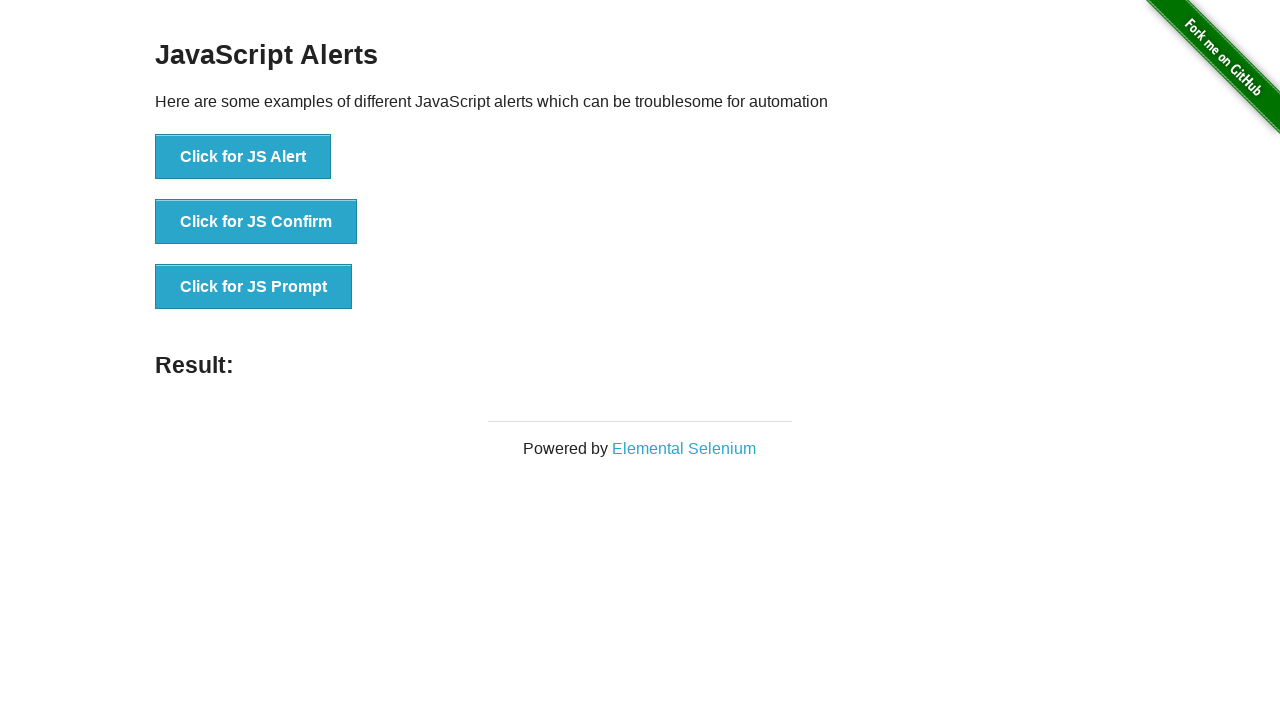

Clicked button to trigger JS Confirm dialog at (256, 222) on xpath=//button[text()= 'Click for JS Confirm']
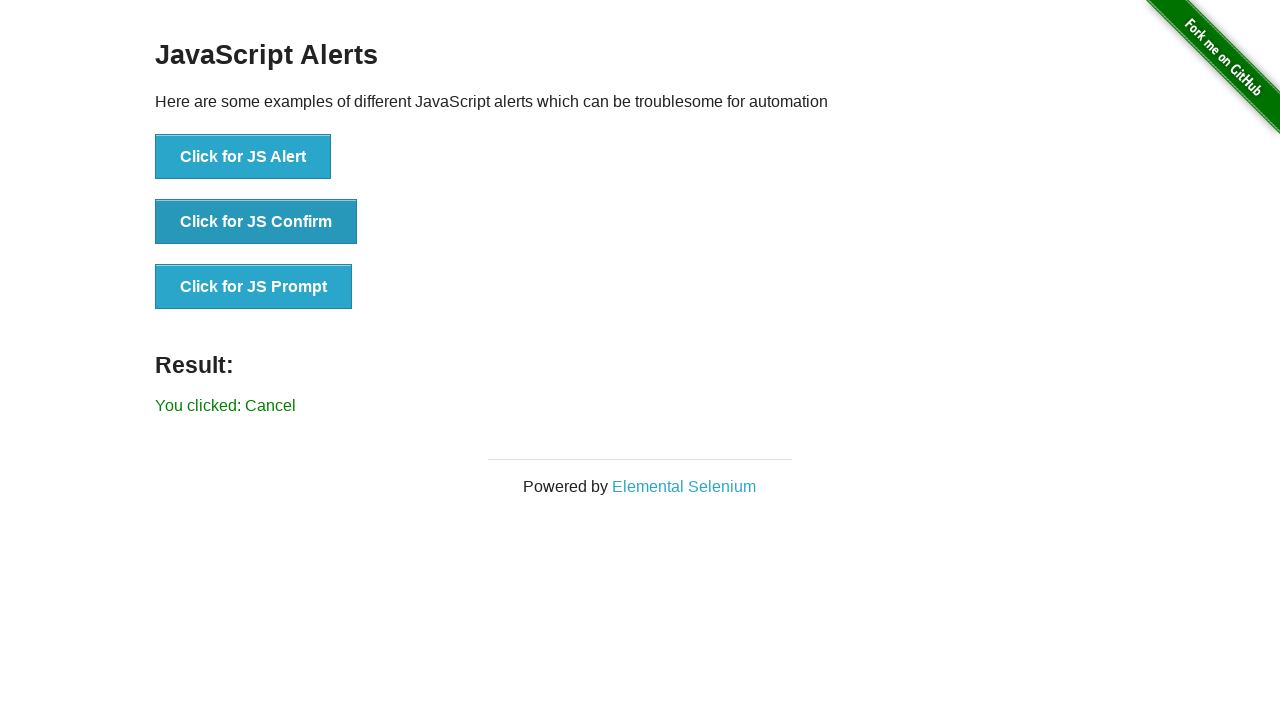

Result element loaded after dismissing confirm dialog
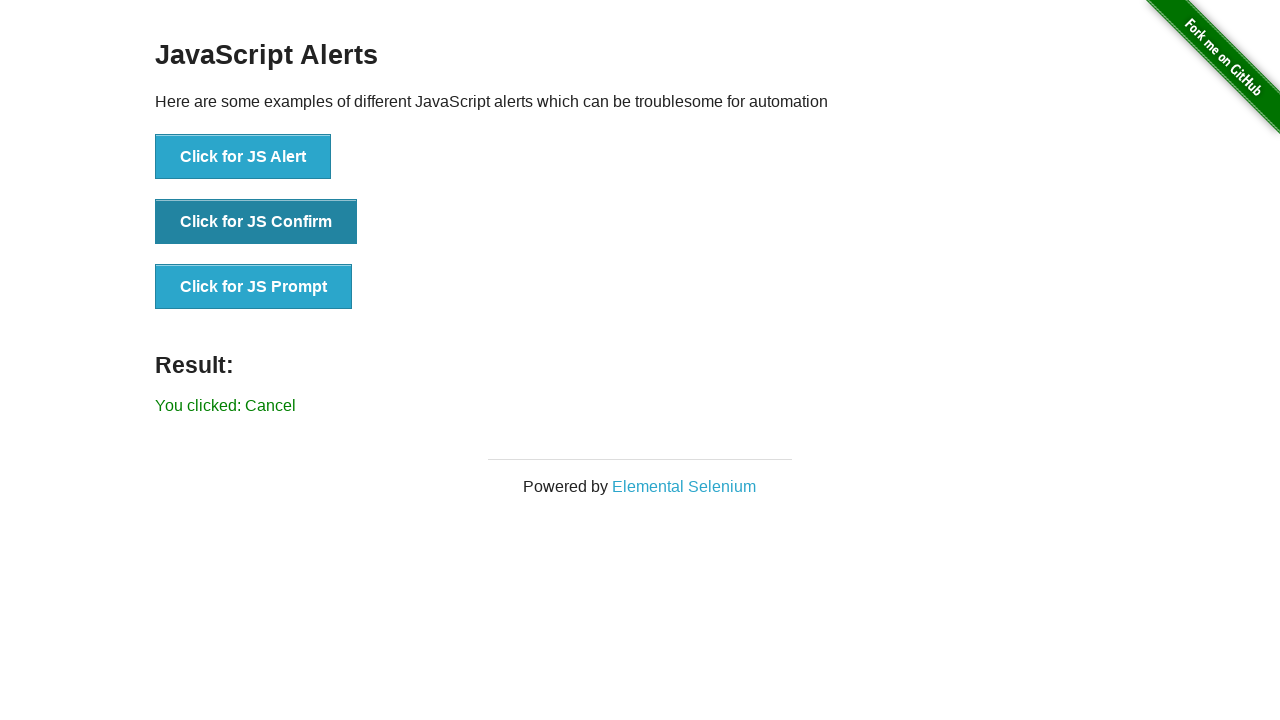

Retrieved result text from page
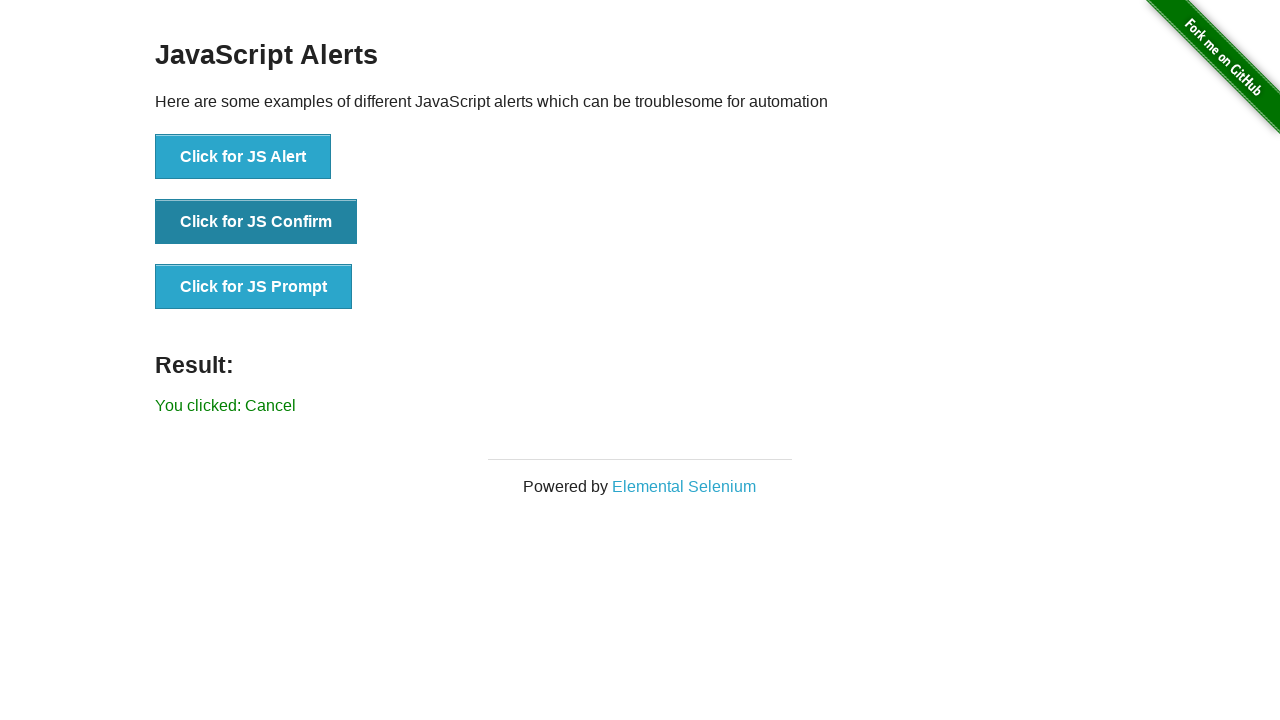

Verified result text matches expected cancel message
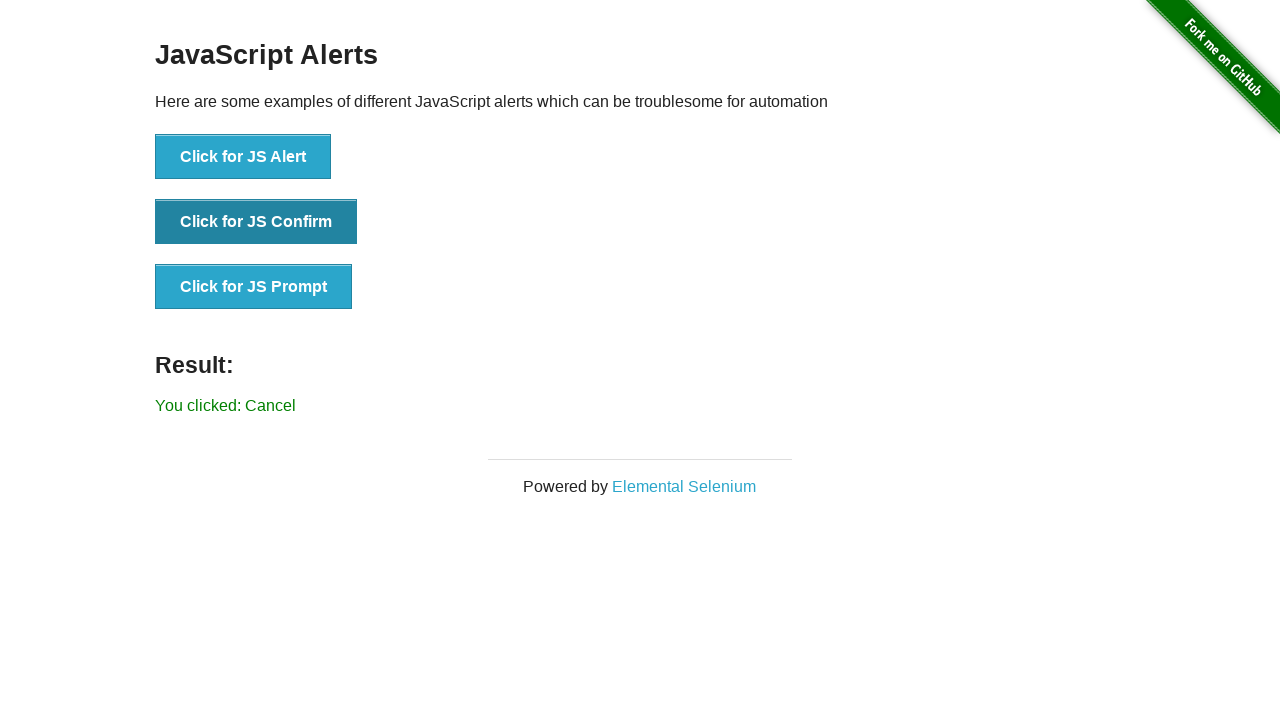

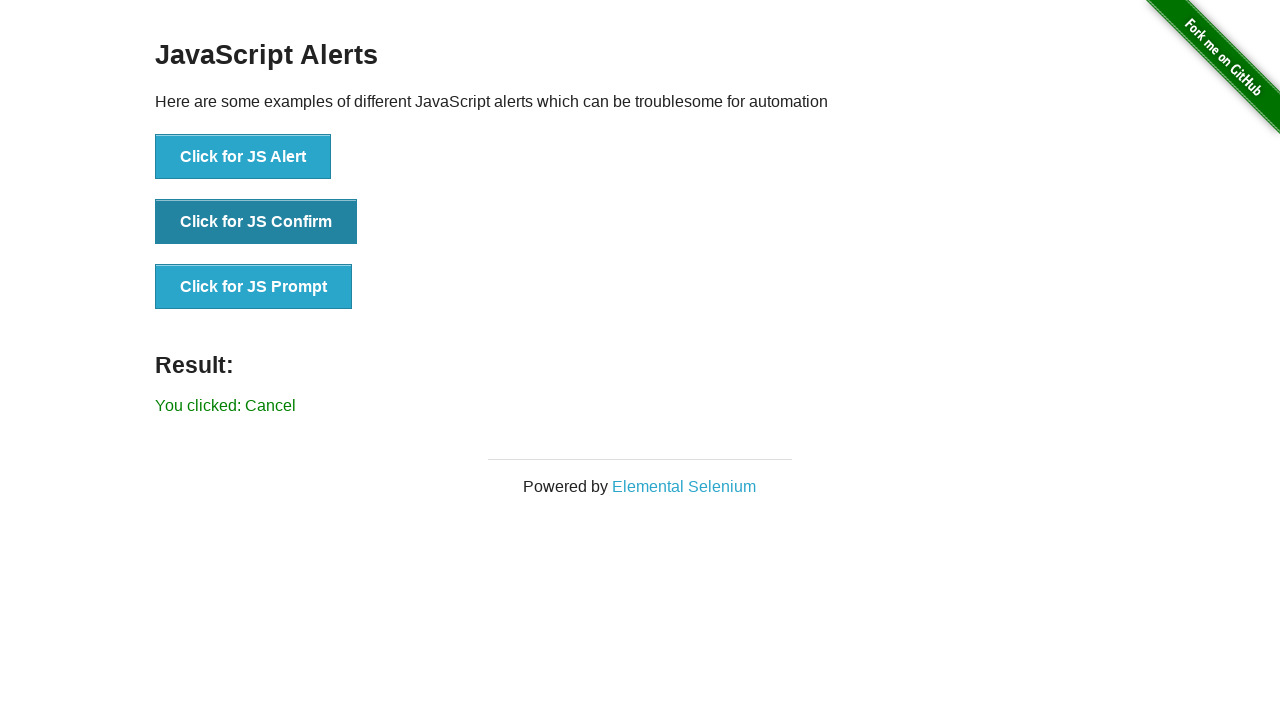